Tests the Text Box form on DemoQA by navigating to the Elements section, filling in username and email fields, submitting the form, and verifying the submitted data is displayed correctly.

Starting URL: https://demoqa.com/

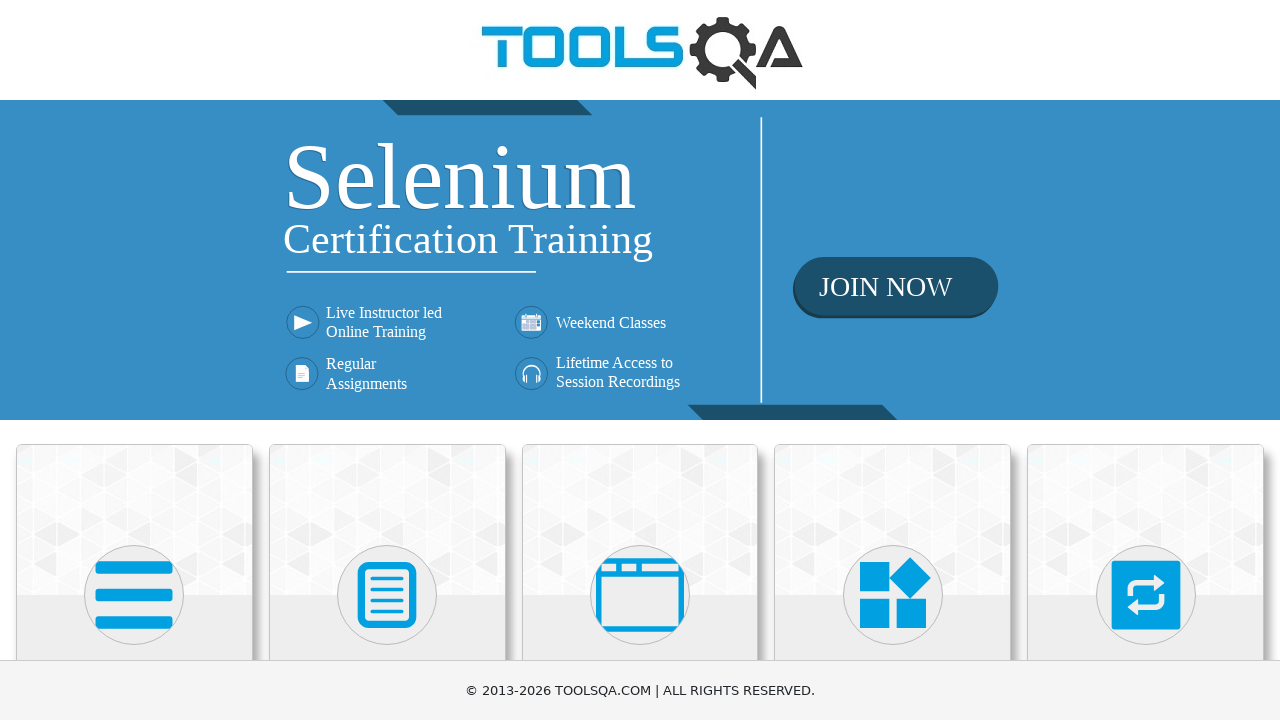

Clicked on Elements card at (134, 360) on xpath=//h5[text()='Elements']
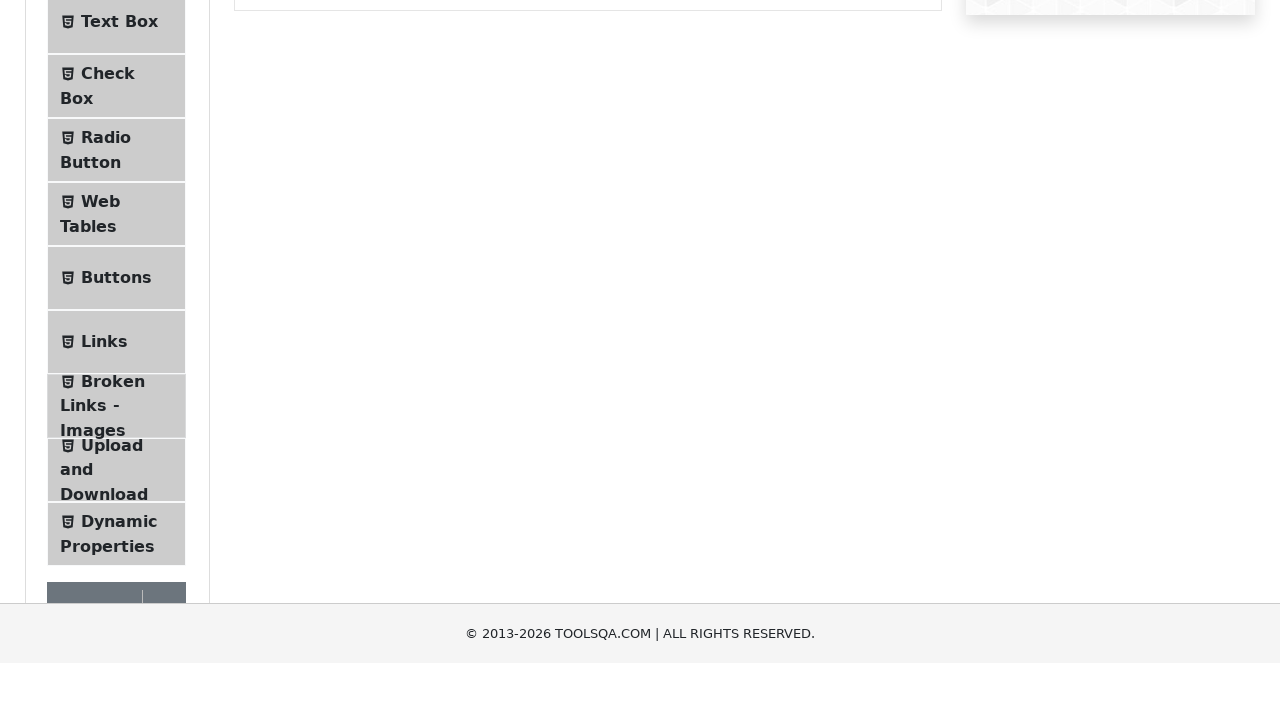

Clicked on Text Box menu item at (119, 261) on xpath=//span[text()='Text Box']
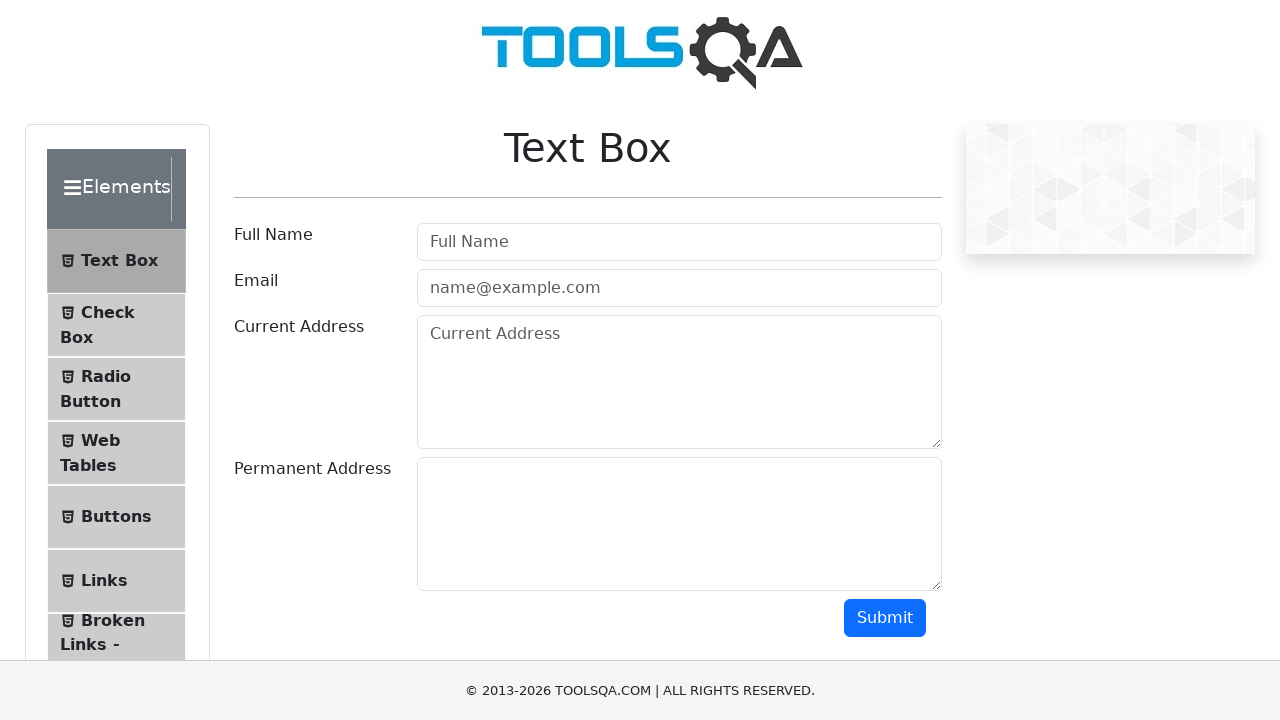

Filled username field with 'Testing Main' on #userName
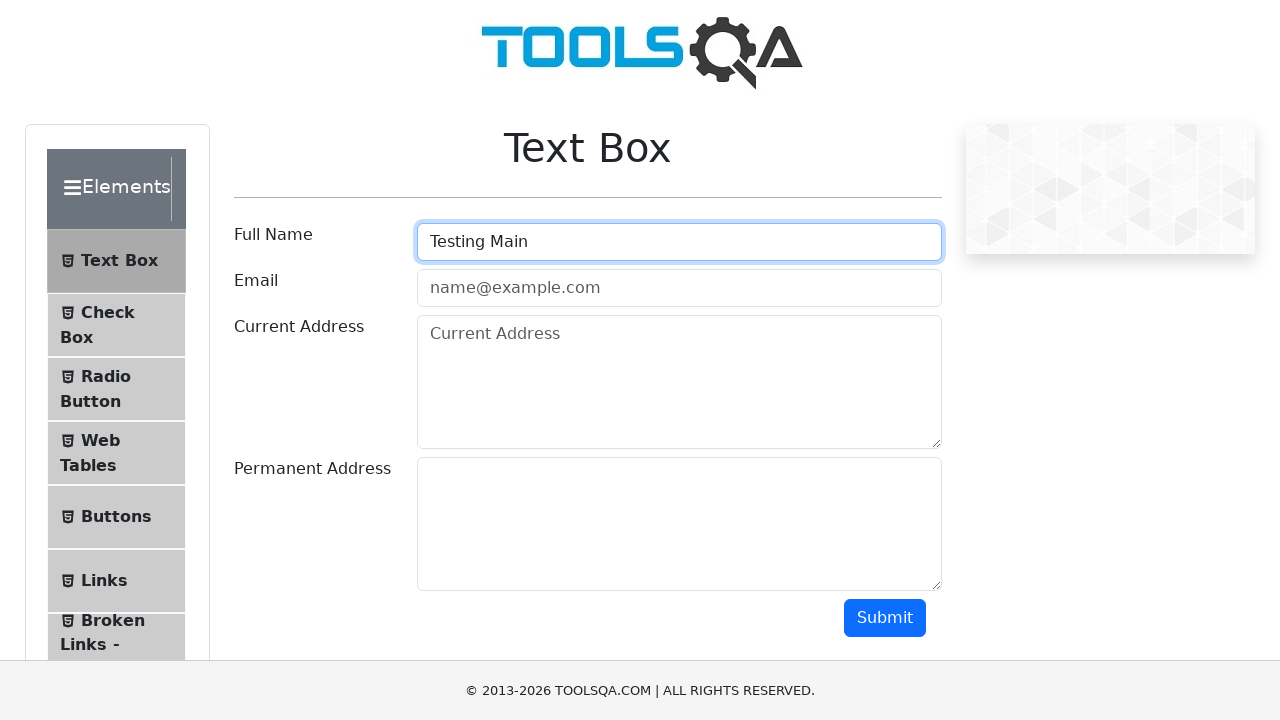

Filled email field with 'testMain@gmail.com' on #userEmail
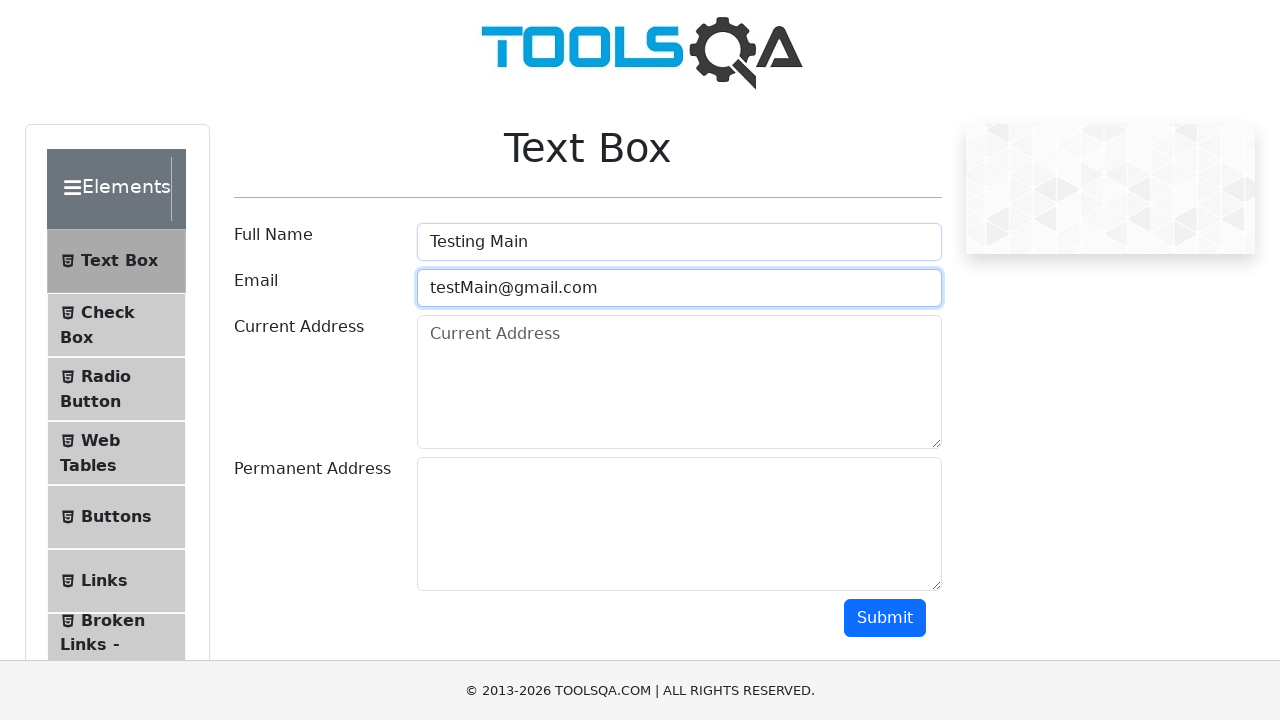

Scrolled submit button into view
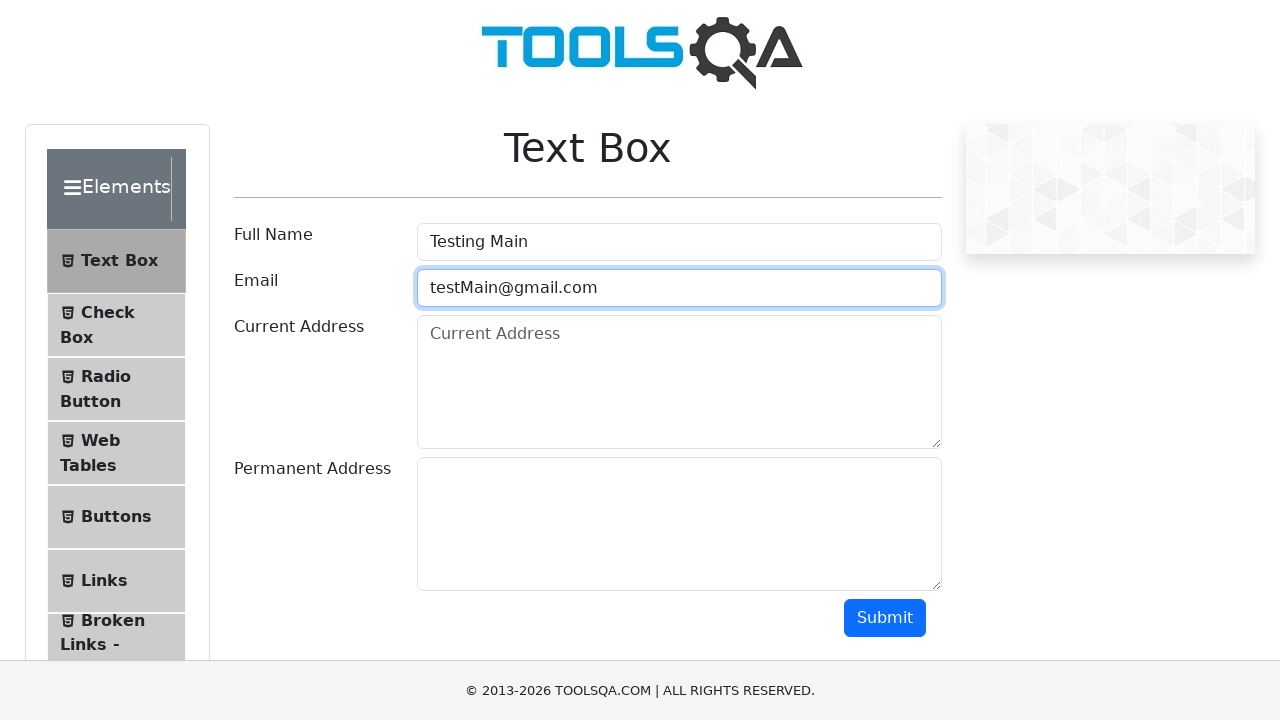

Clicked submit button at (885, 618) on #submit
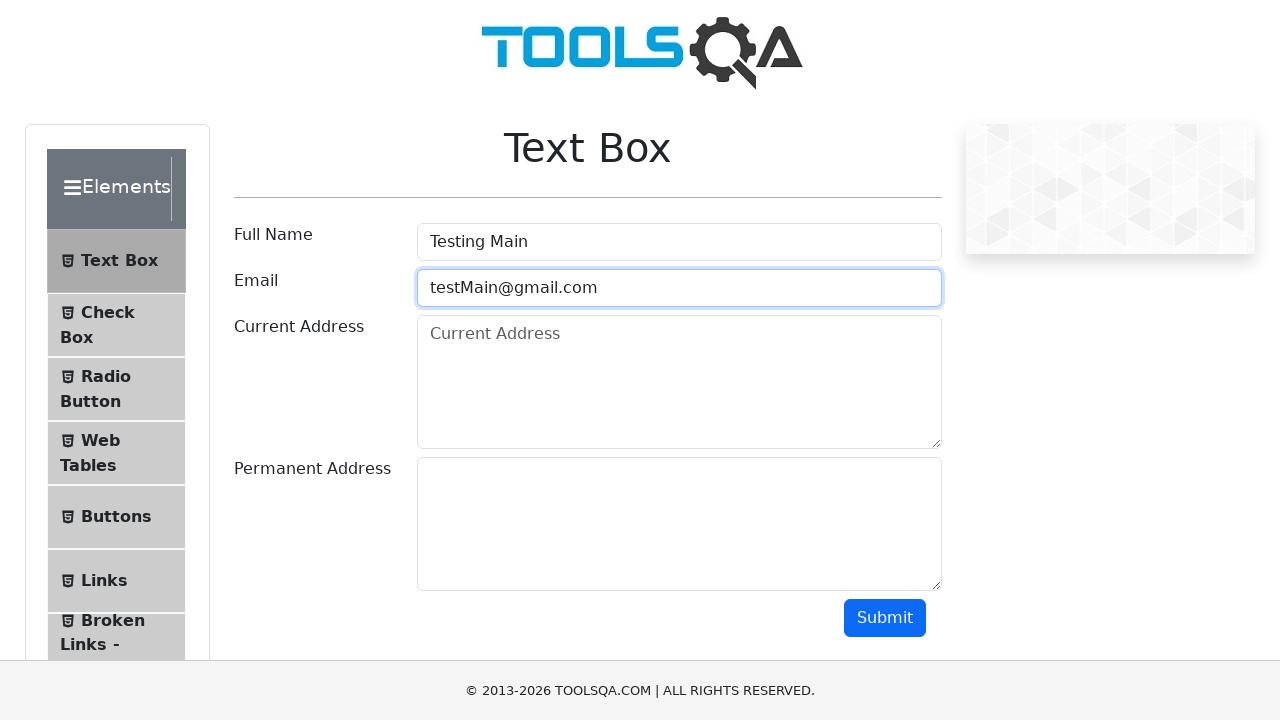

Waited for submitted name field to appear
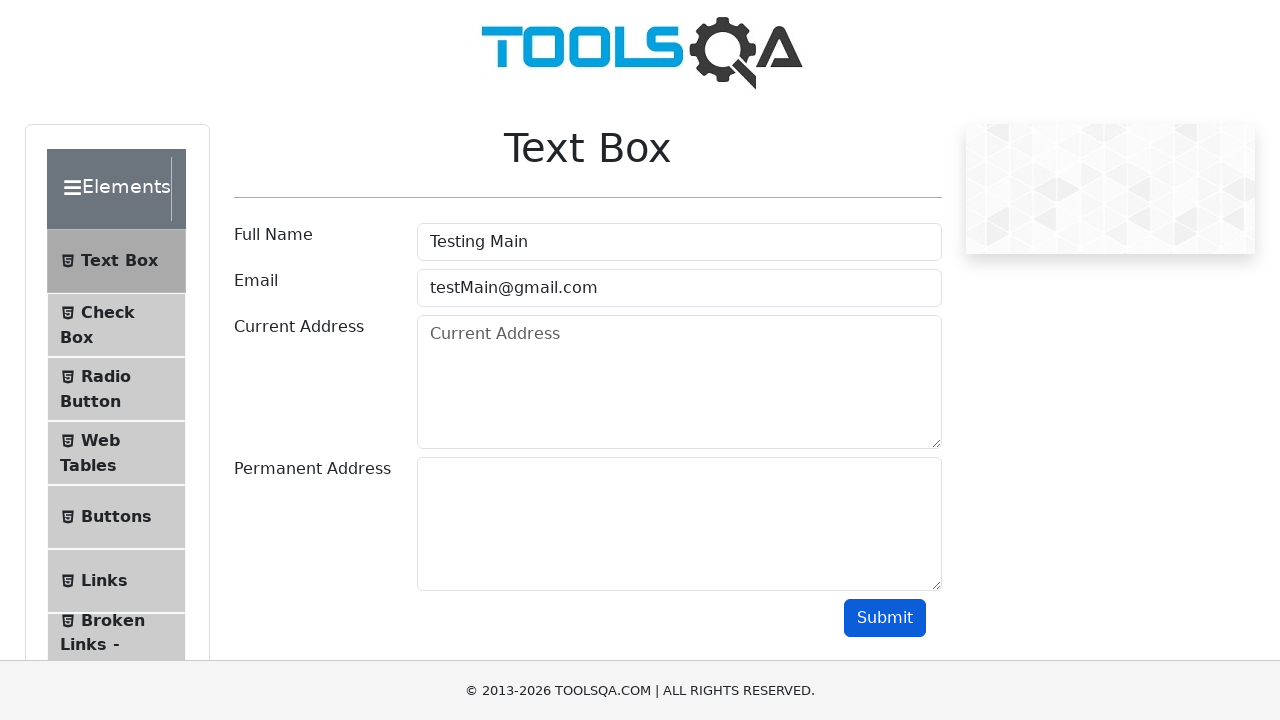

Waited for submitted email field to appear
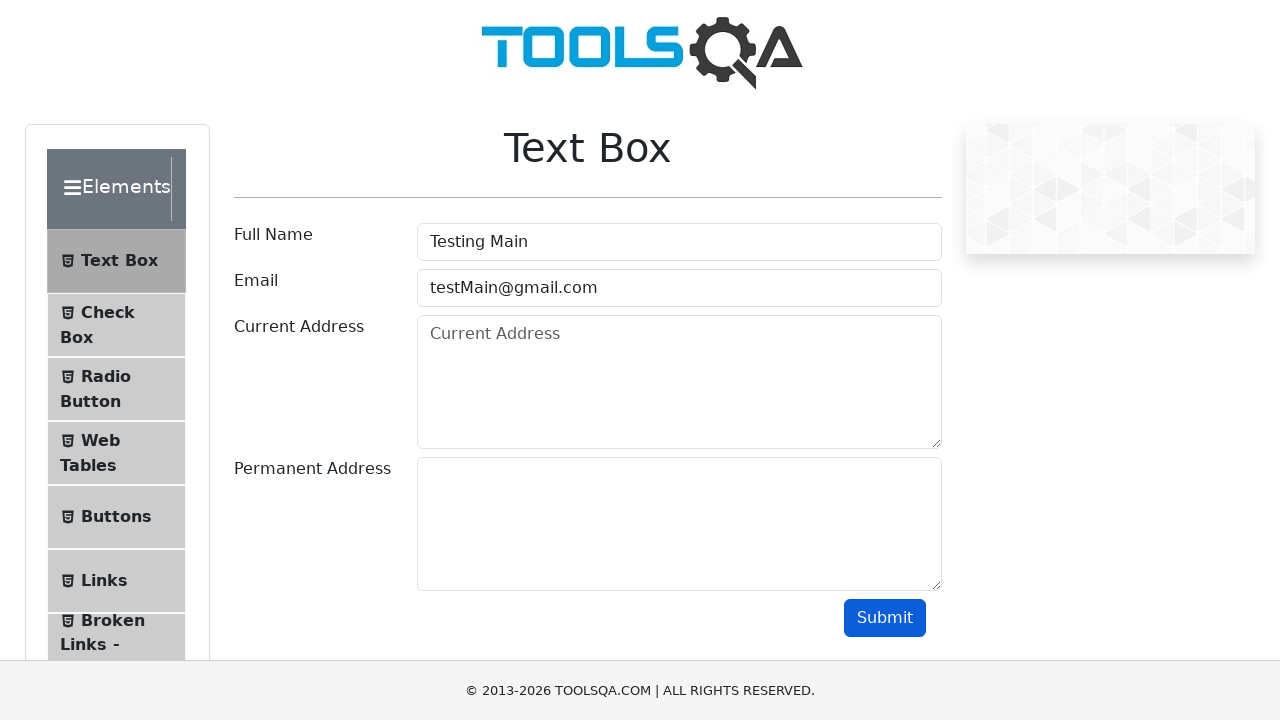

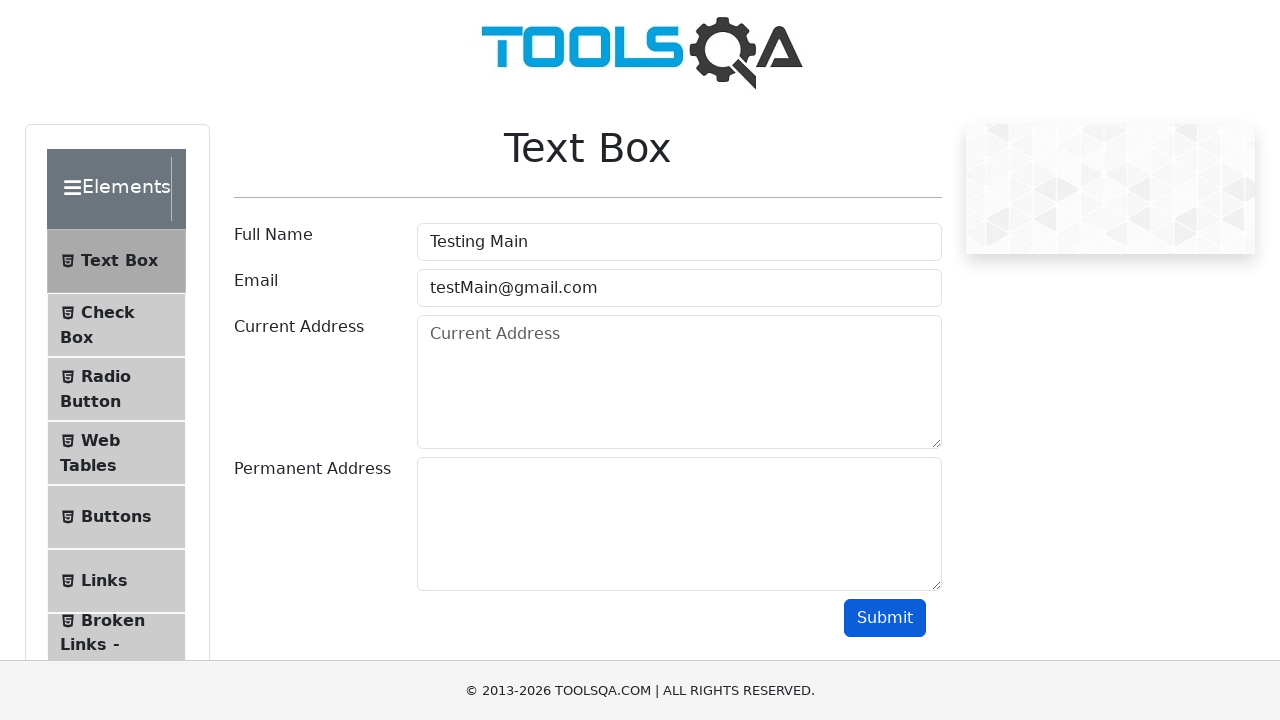